Tests switching to an iframe context and clicking a "Try it" button within the iframe on w3schools' JavaScript tryit editor page.

Starting URL: http://www.w3schools.com/js/tryit.asp?filename=tryjs_confirm

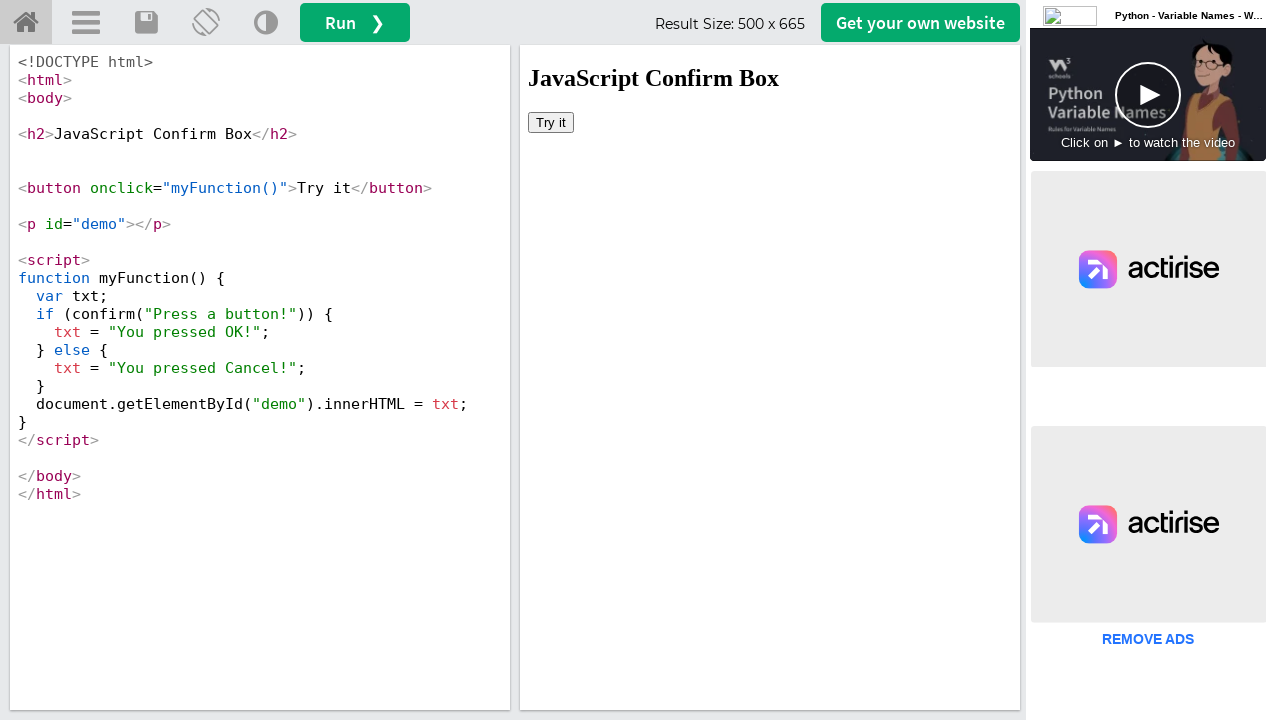

Waited for iframe with id 'iframeResult' to be available
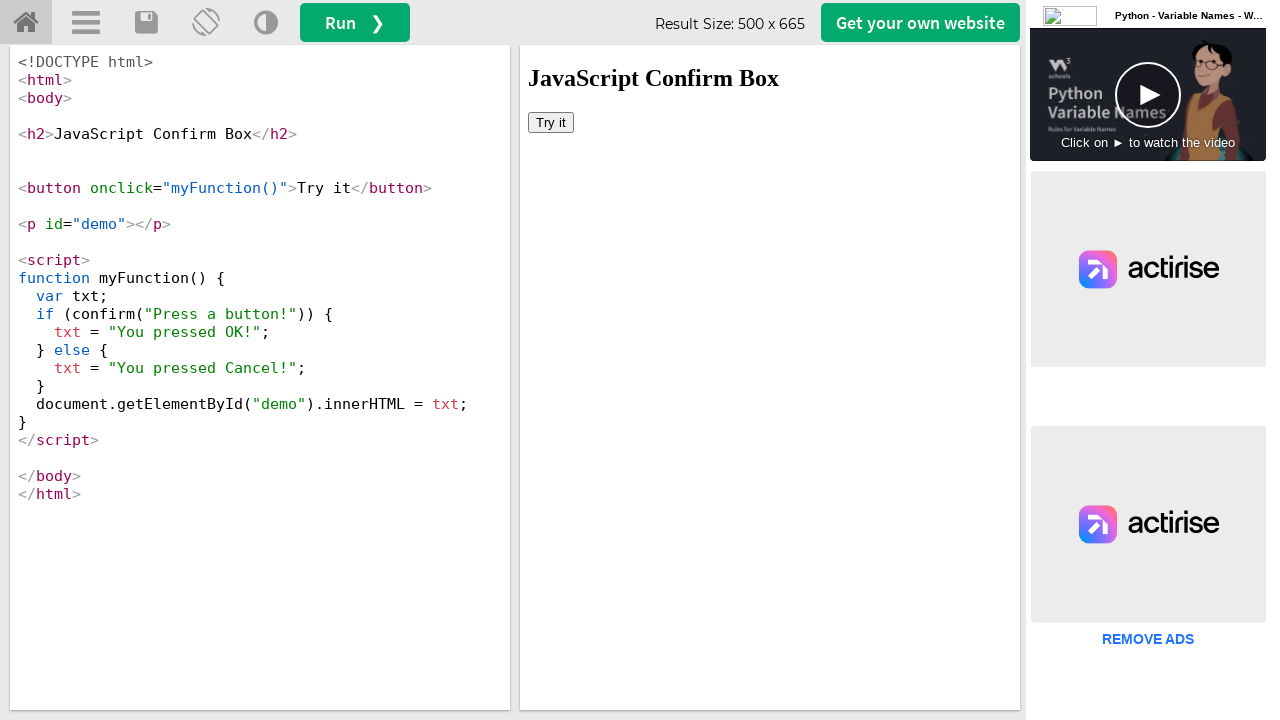

Located iframe context for 'iframeResult'
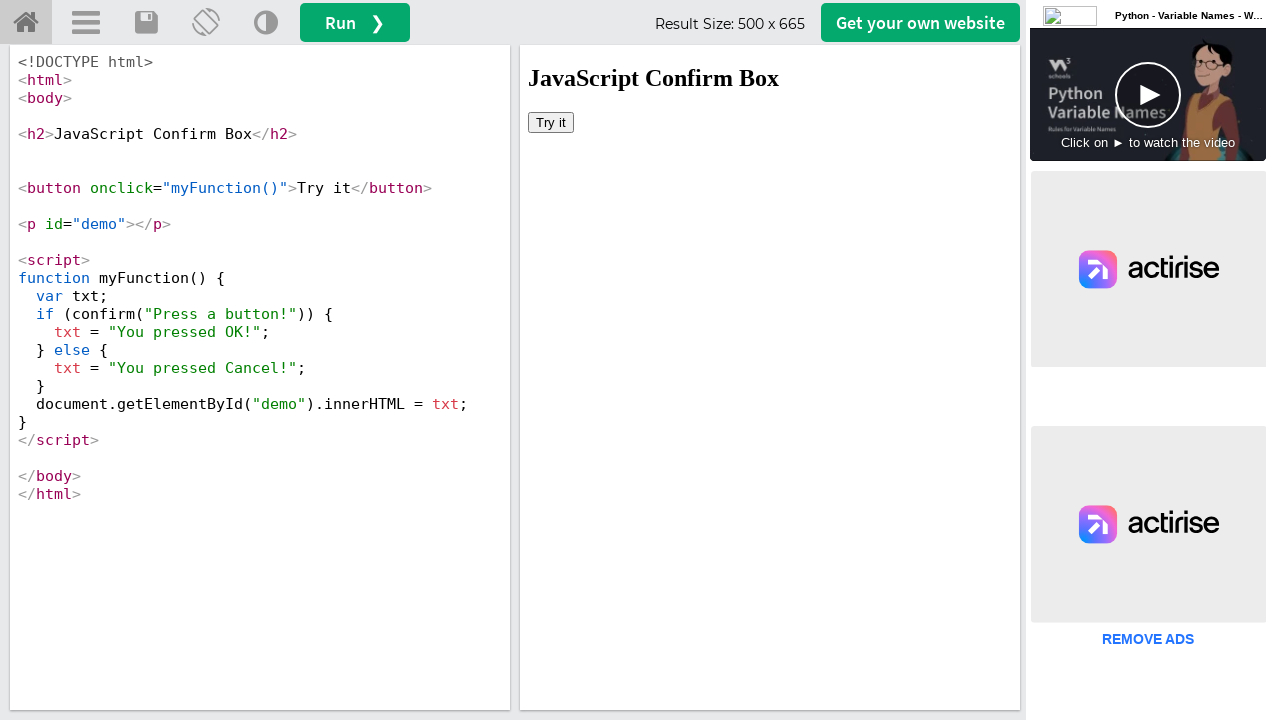

Clicked the 'Try it' button inside the iframe at (551, 122) on #iframeResult >> internal:control=enter-frame >> xpath=//button[.='Try it']
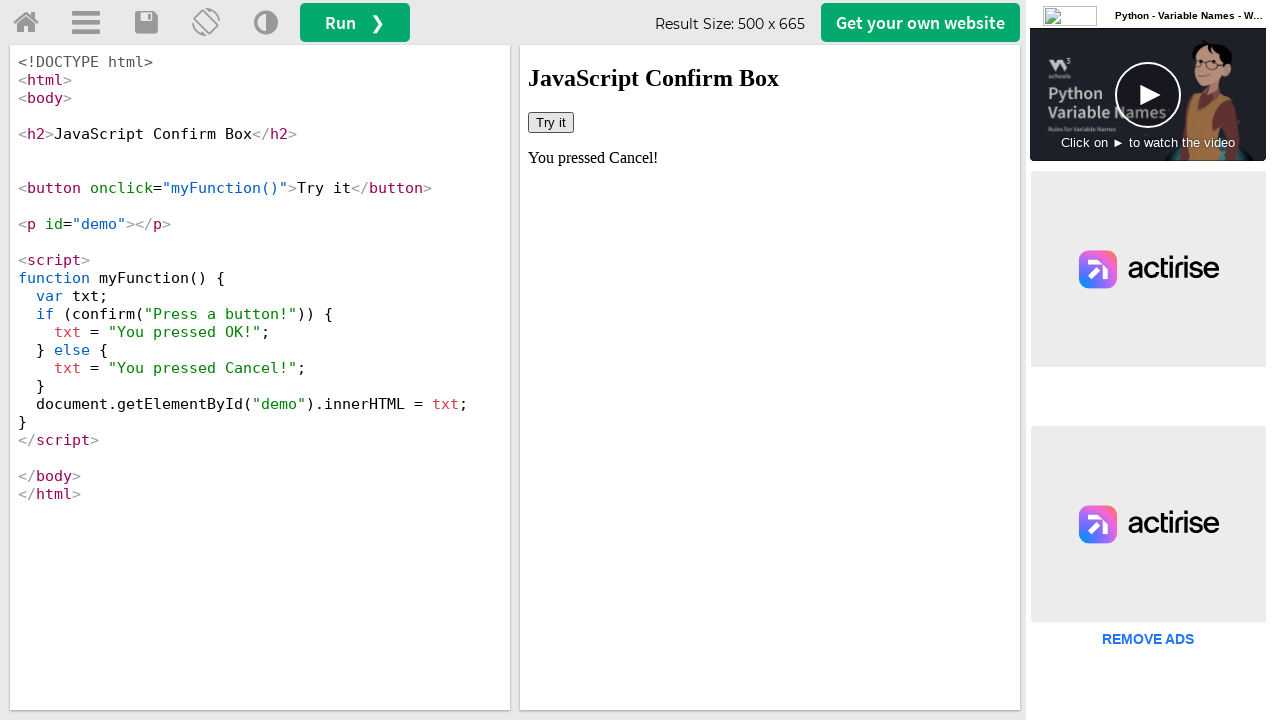

Set up dialog handler to accept confirm dialogs
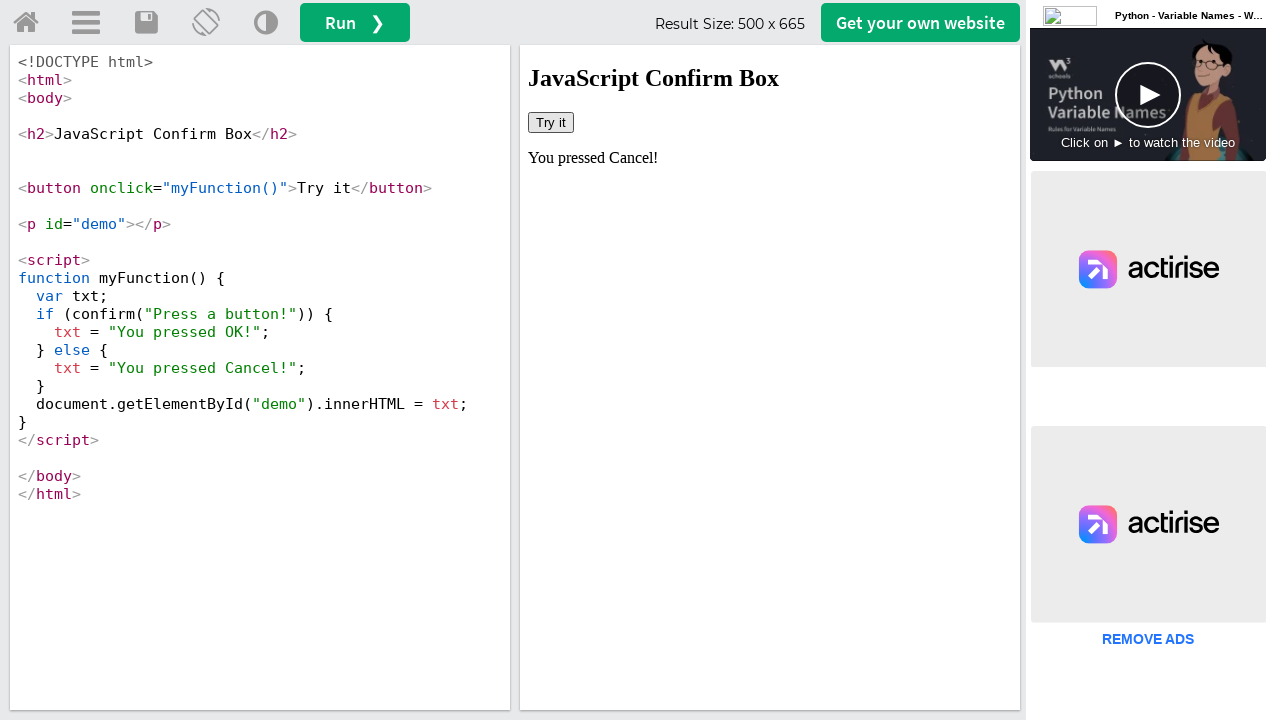

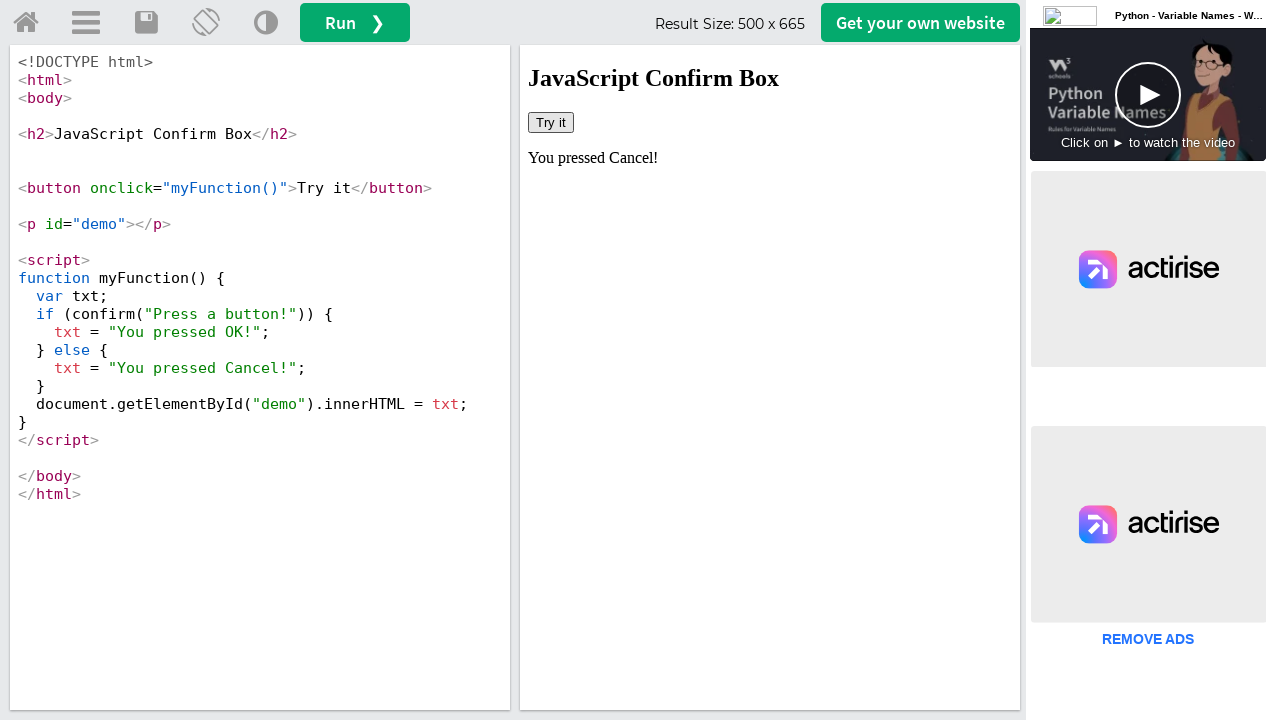